Tests a registration form by filling in first name, last name, and email fields, then submitting the form and verifying the success message is displayed.

Starting URL: http://suninjuly.github.io/registration1.html

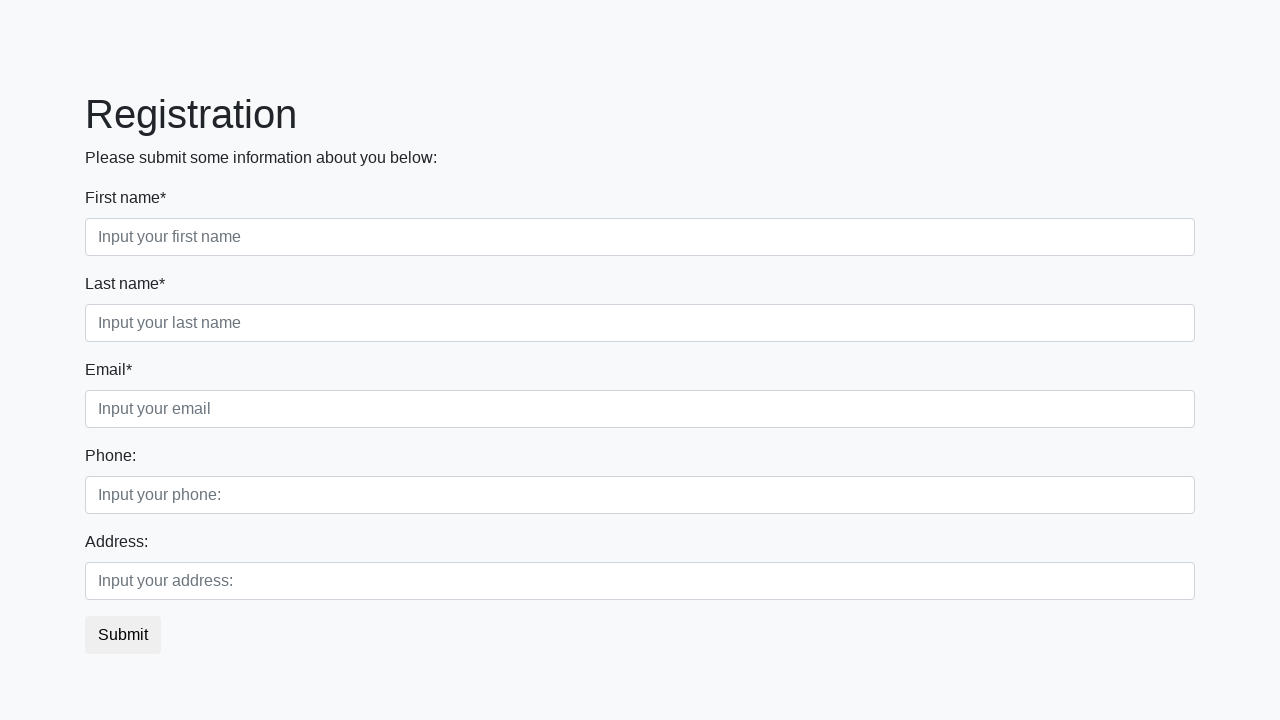

Filled first name field with 'Ivan' on .form-control.first
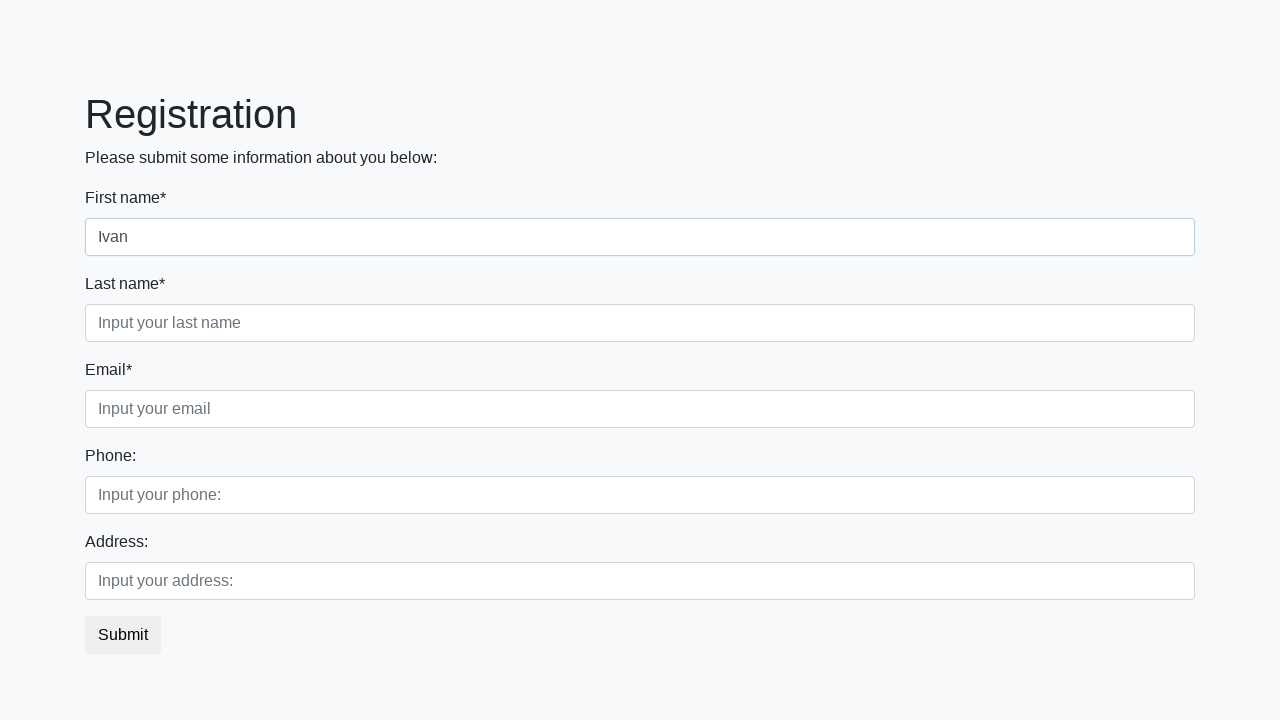

Filled last name field with 'Petrov' on input[placeholder='Input your last name']
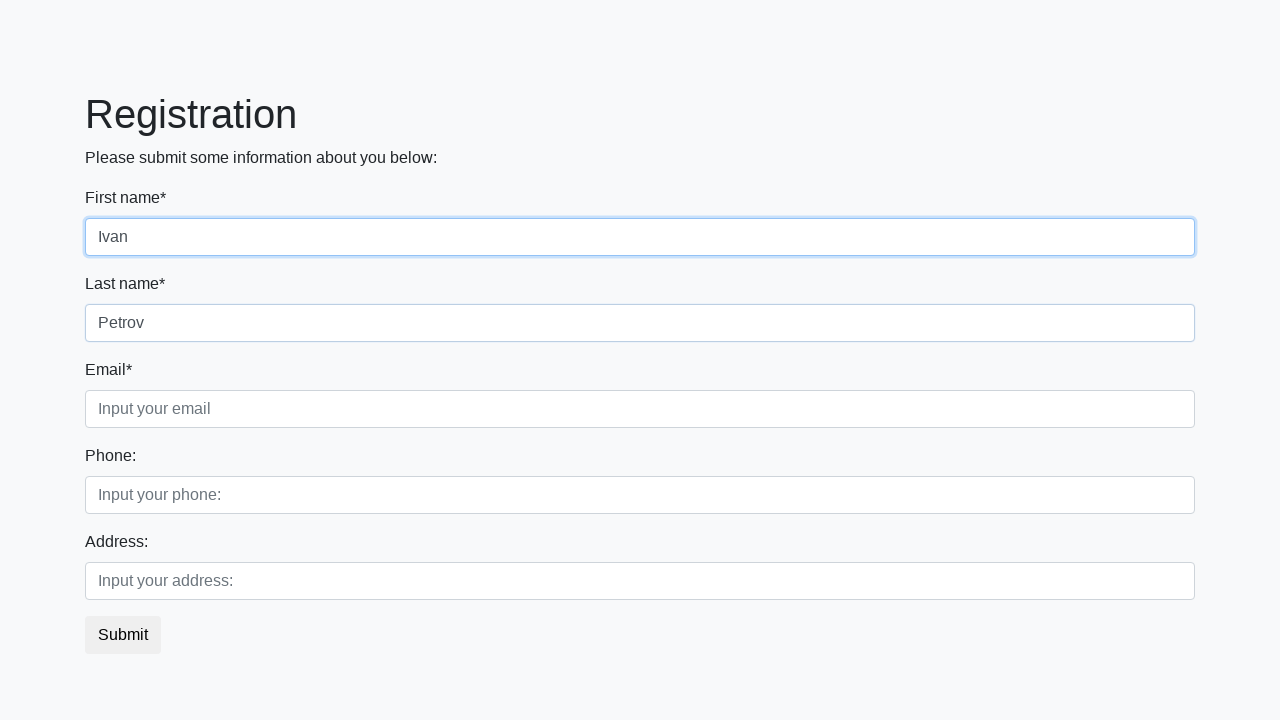

Filled email field with 'Petrov@mail.ru' on div.form-group.third_class input
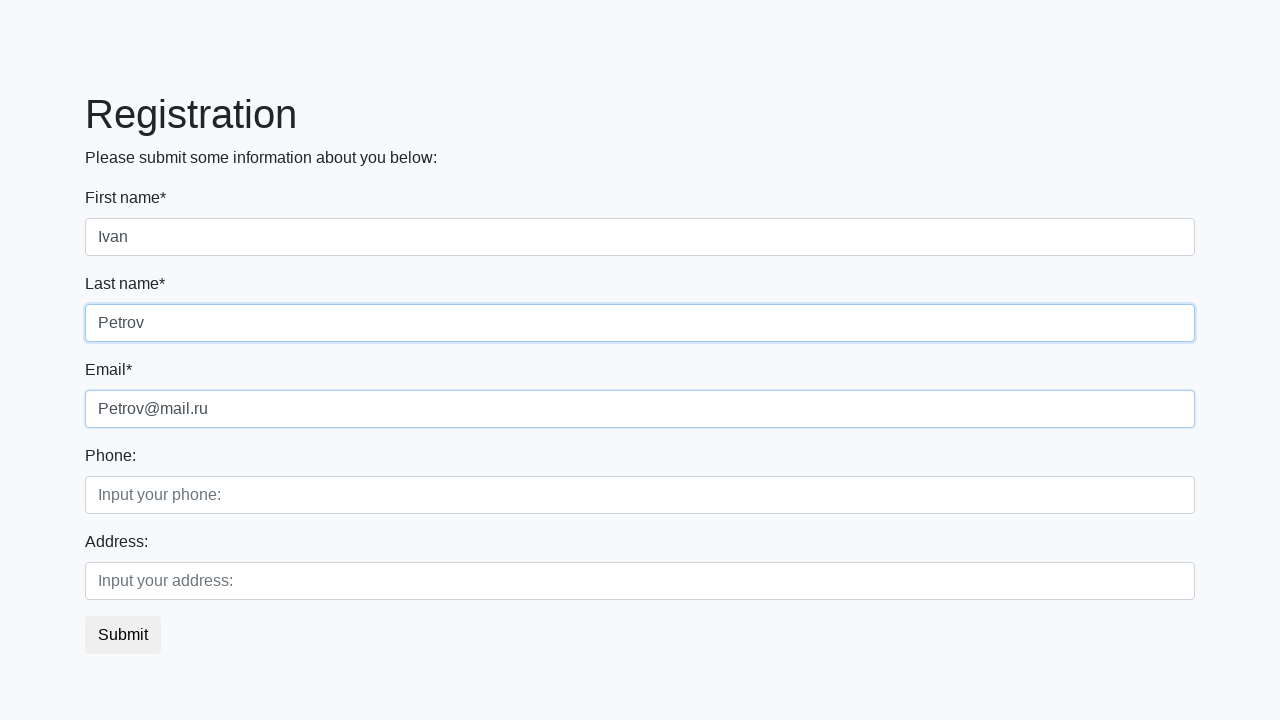

Clicked the submit button at (123, 635) on button.btn
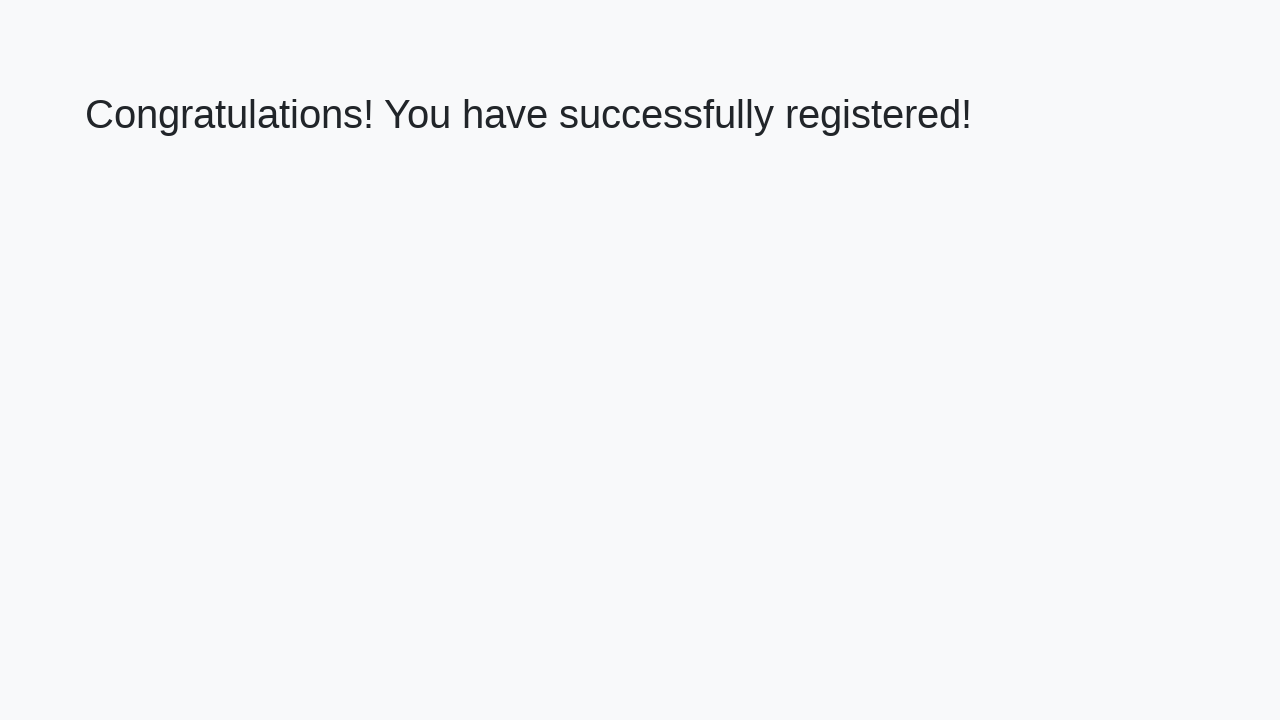

Success message h1 element loaded
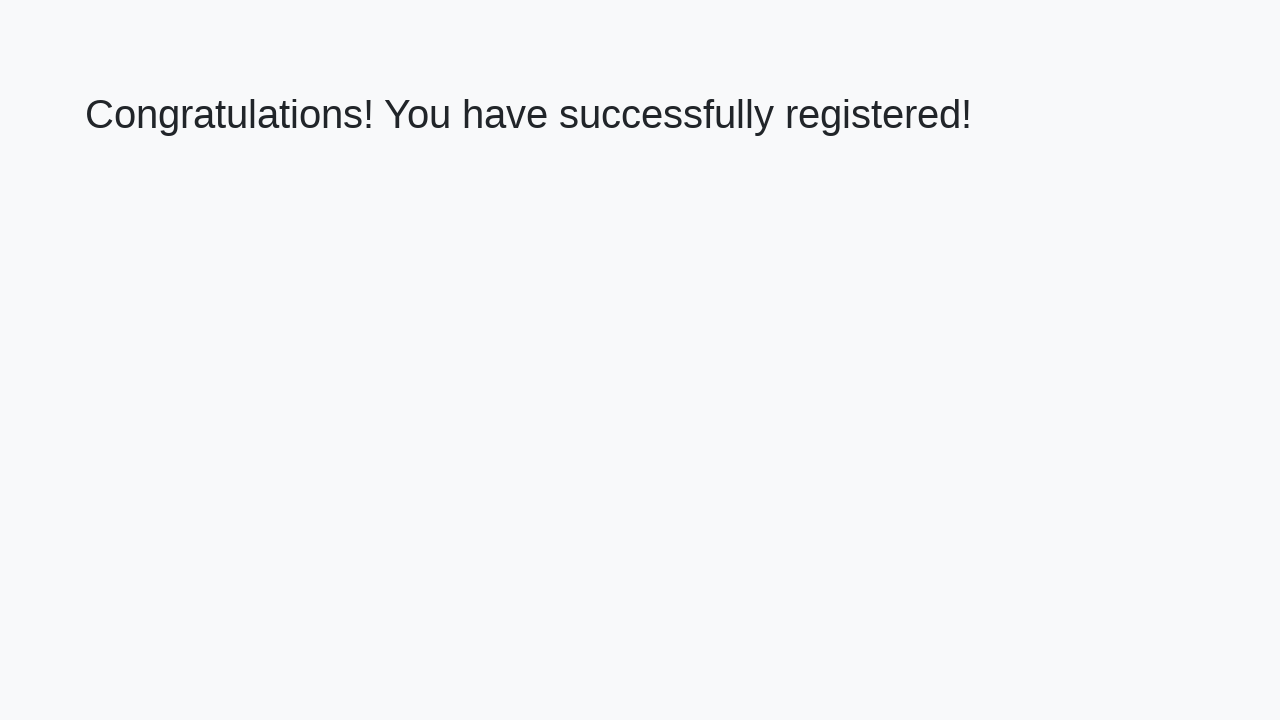

Retrieved success message text: 'Congratulations! You have successfully registered!'
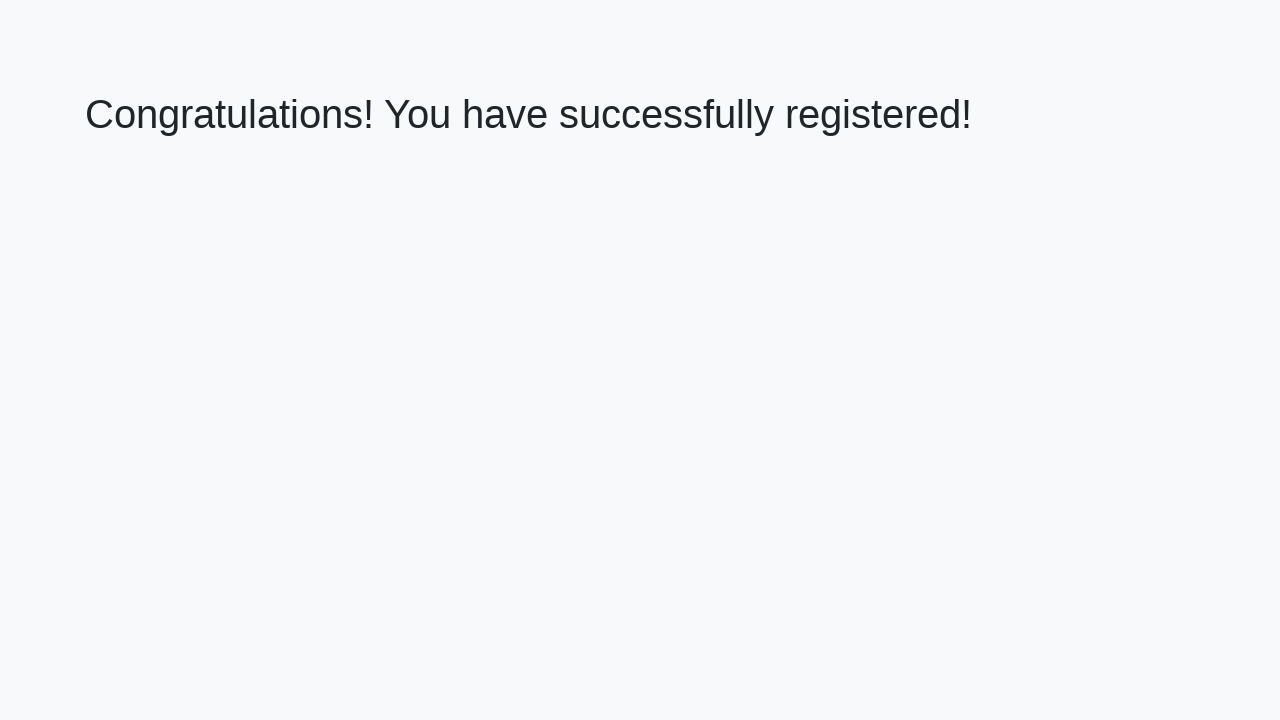

Verified success message matches expected text
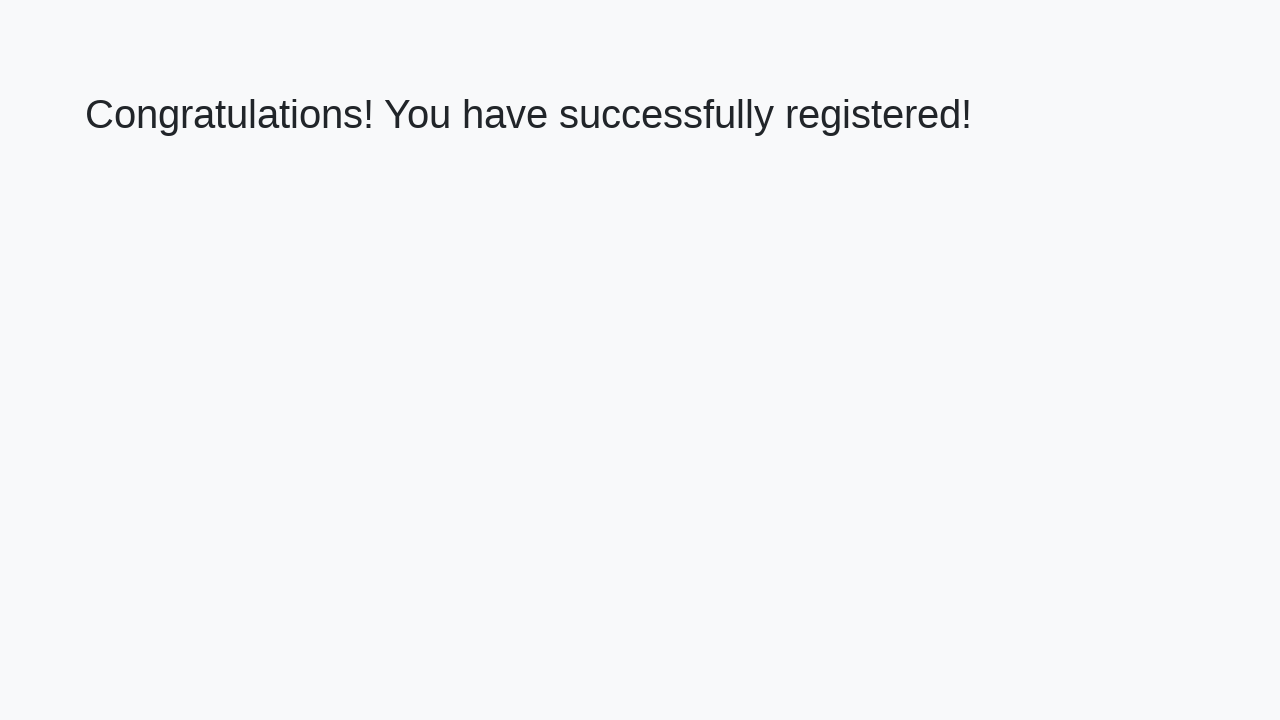

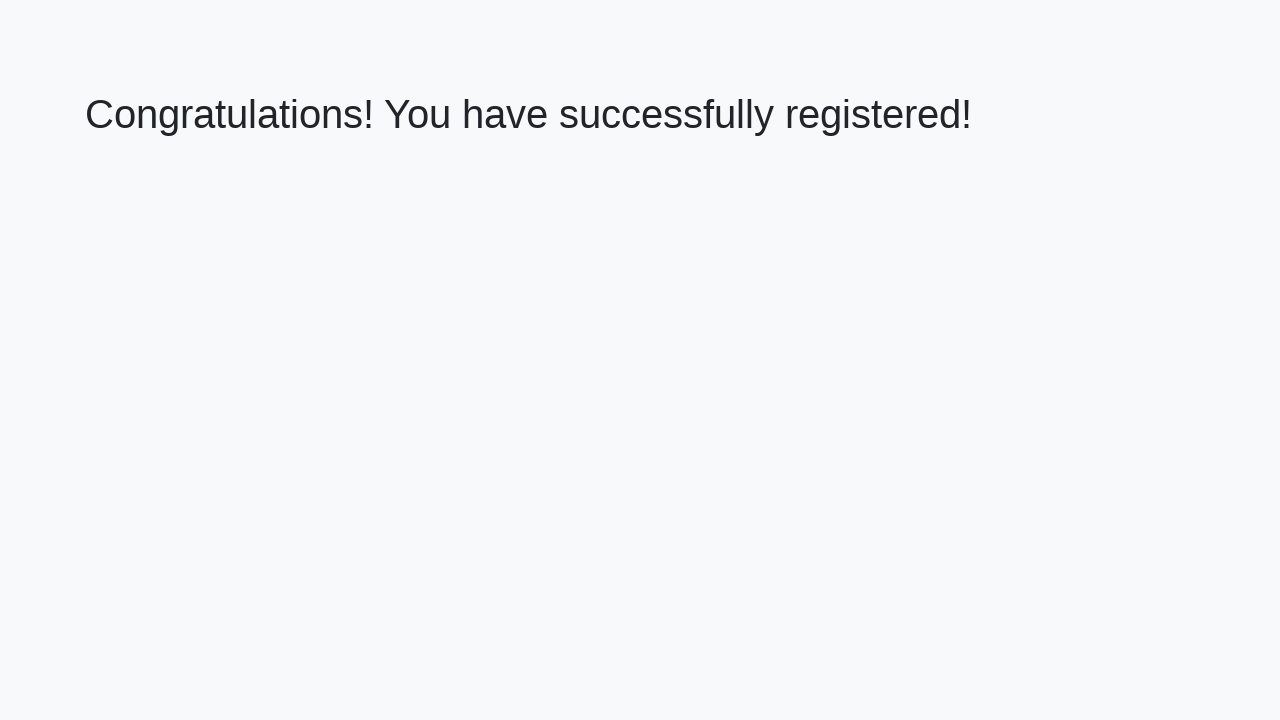